Navigates to the demoblaze homepage and waits for full page content to load

Starting URL: https://www.demoblaze.com/

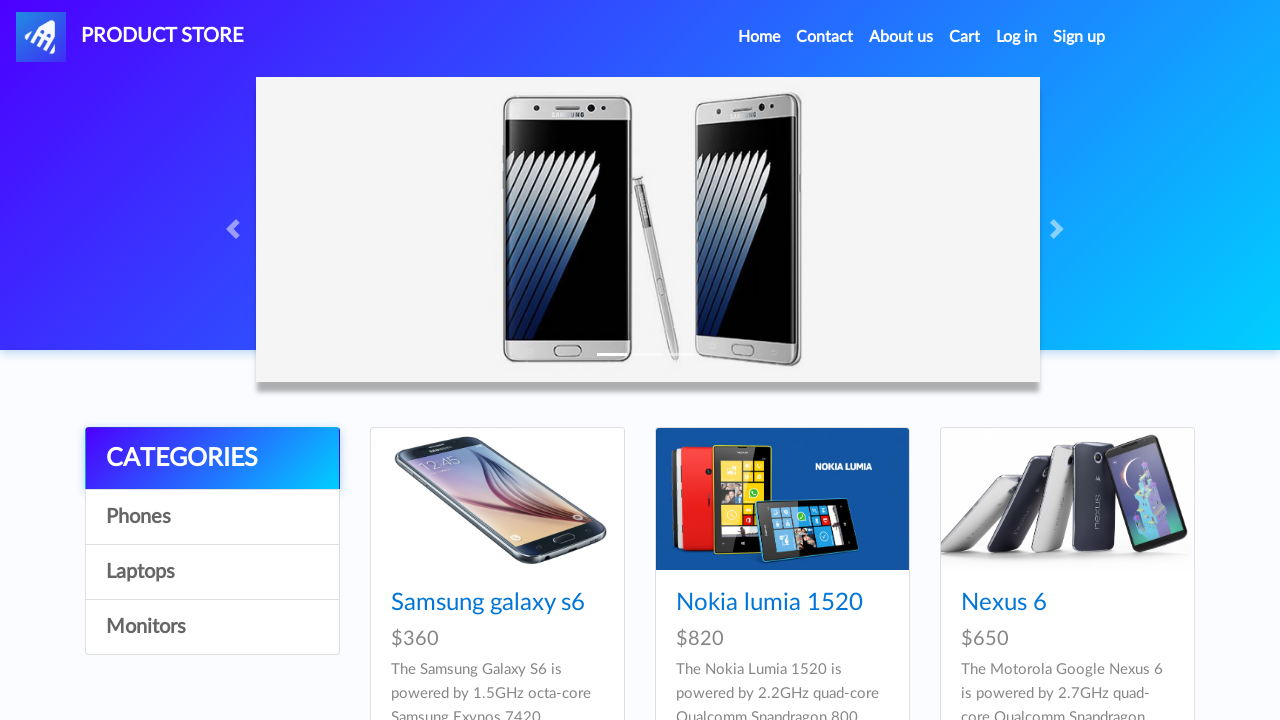

Waited for page to reach networkidle state
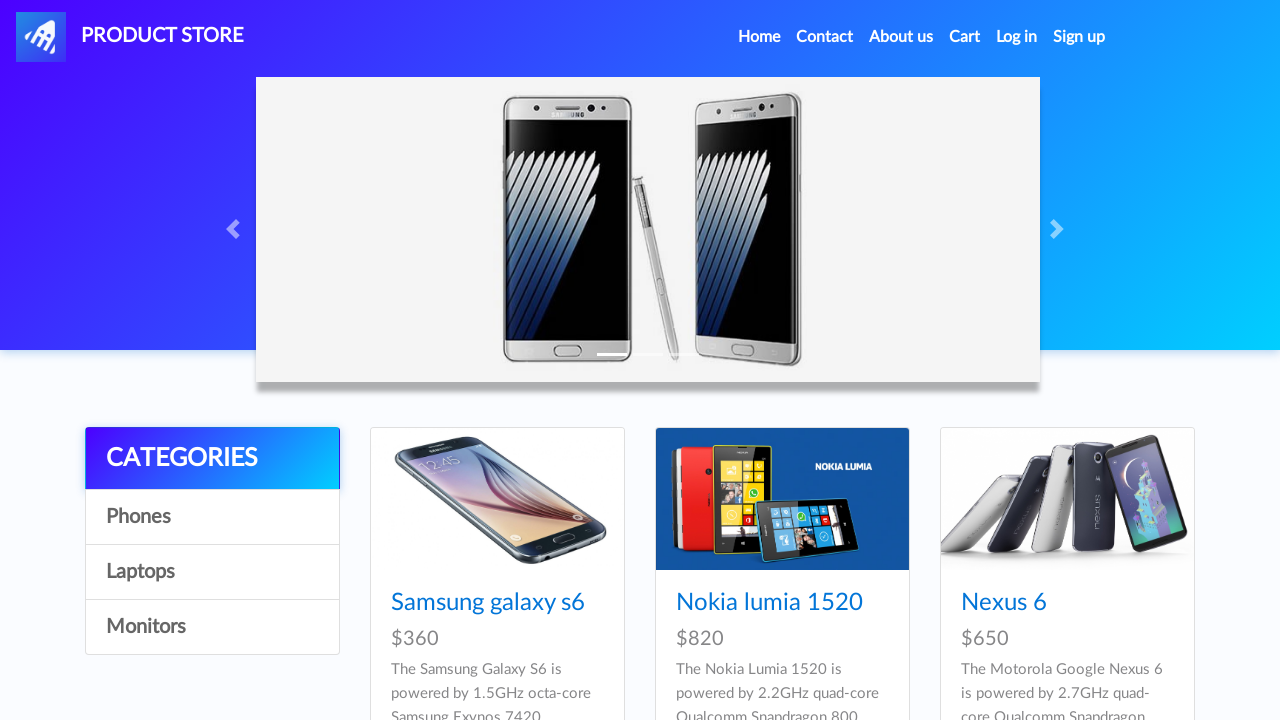

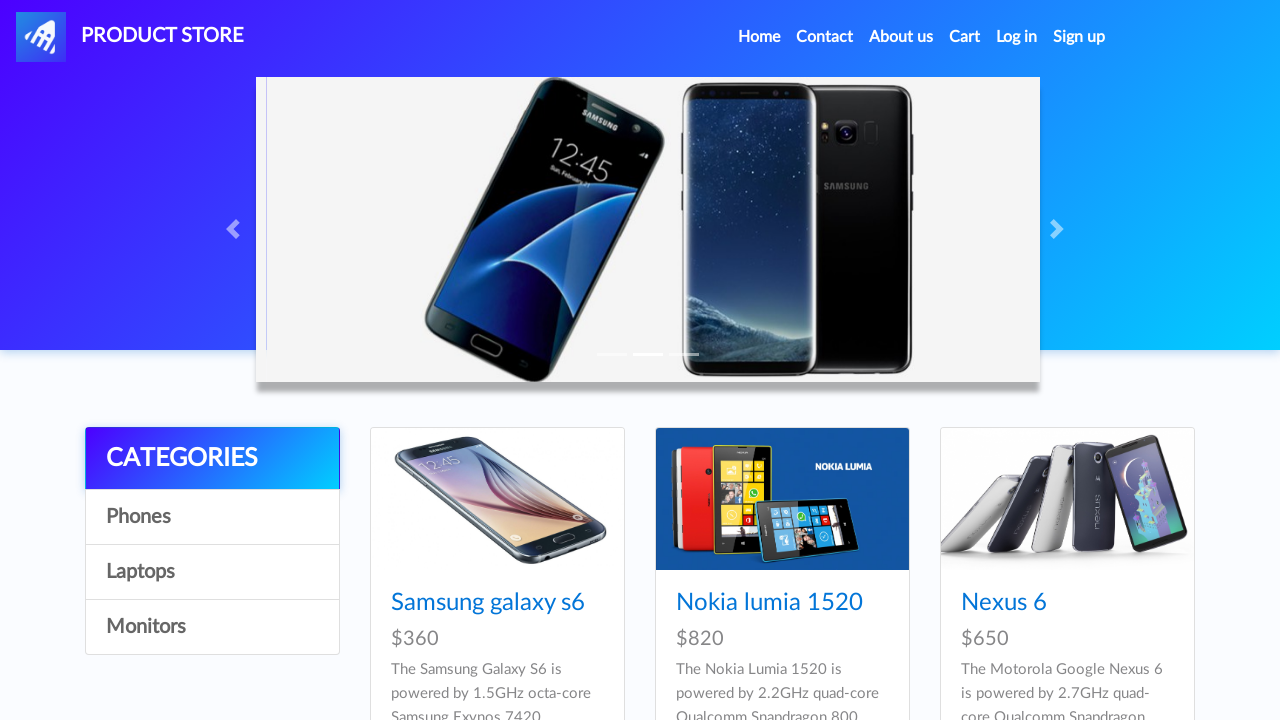